Tests the champion search functionality on poro.gg by entering a champion name in the search input and clicking the submit button

Starting URL: https://poro.gg/

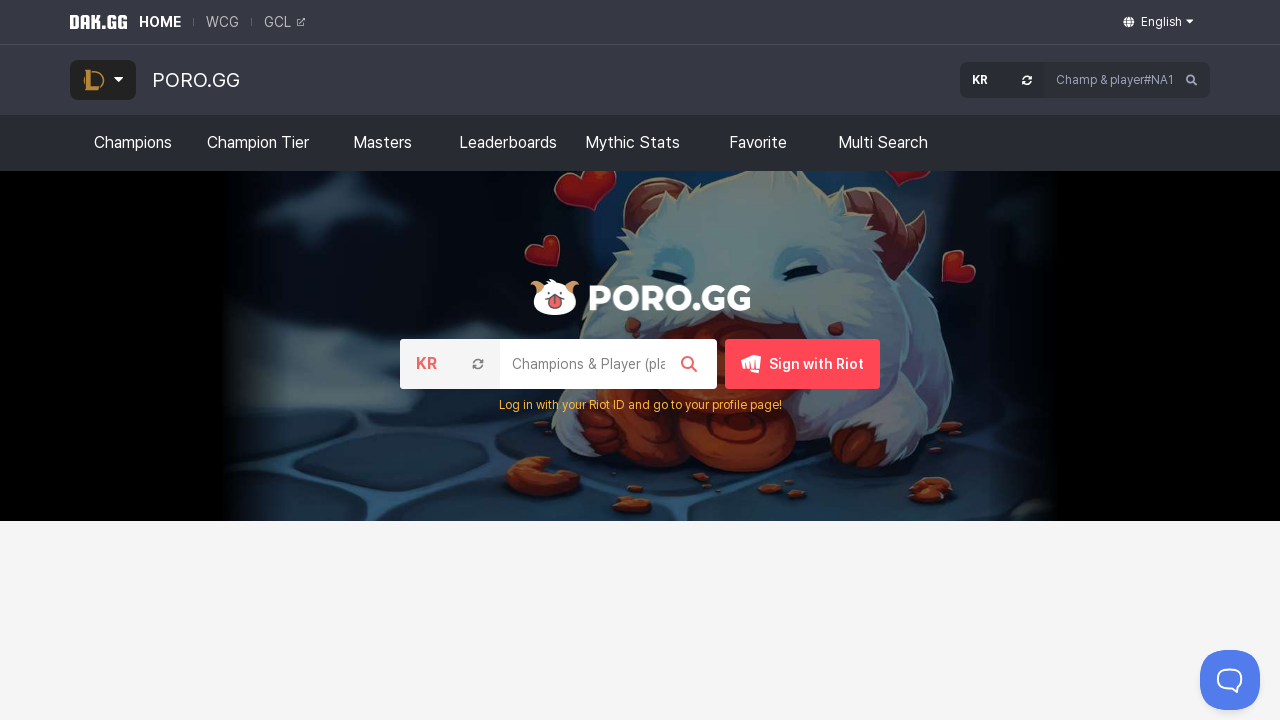

Filled search input with champion name 'Ahri' on input
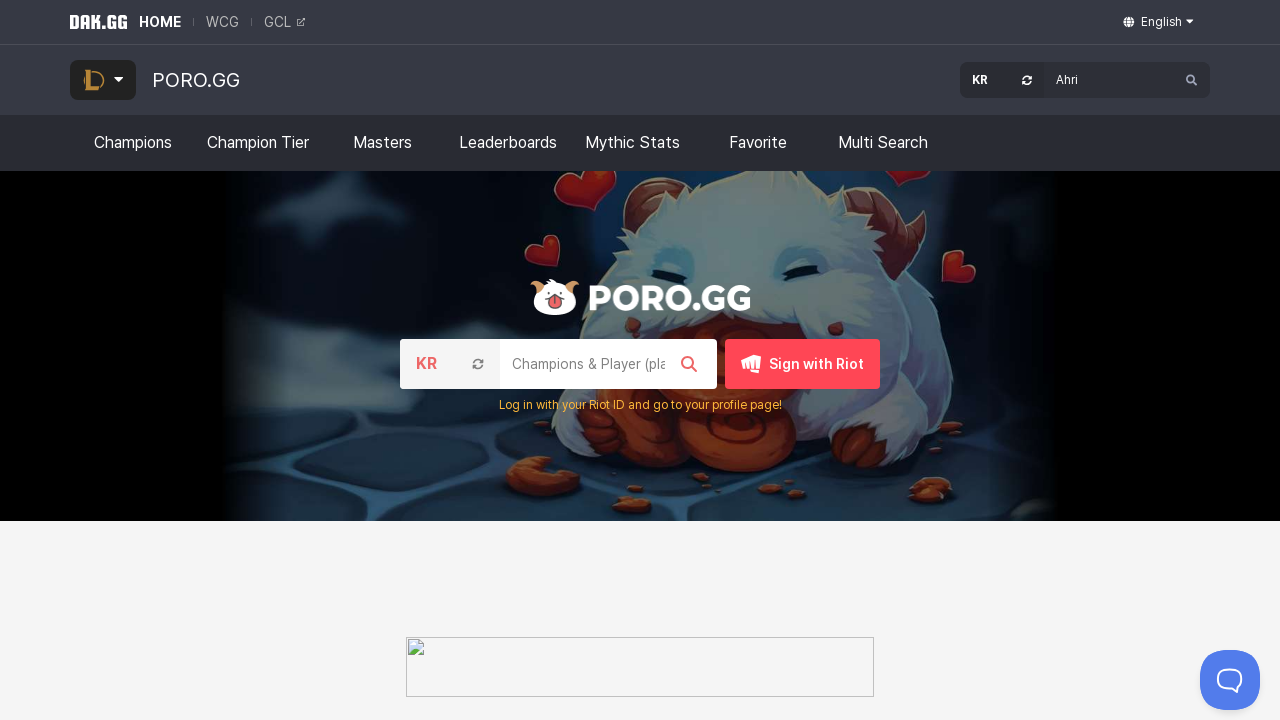

Clicked submit button to search for champion at (1192, 80) on button[type='submit']
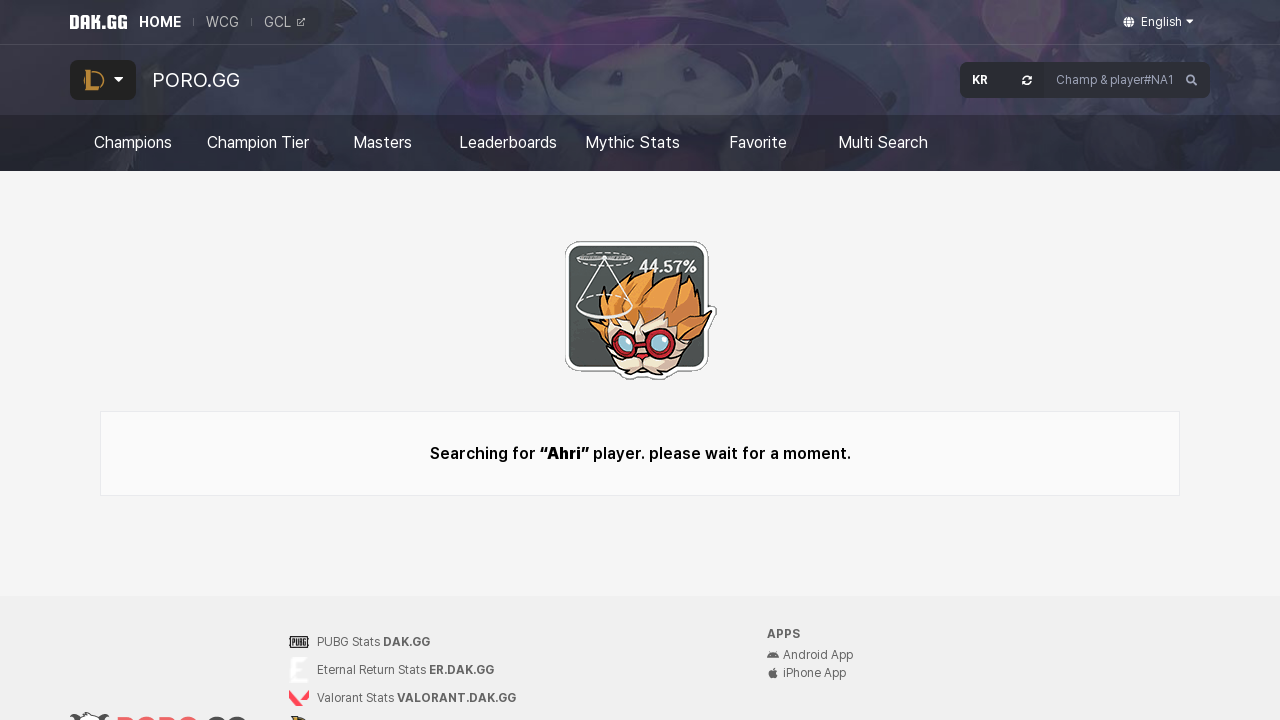

Waited for champion search results to load
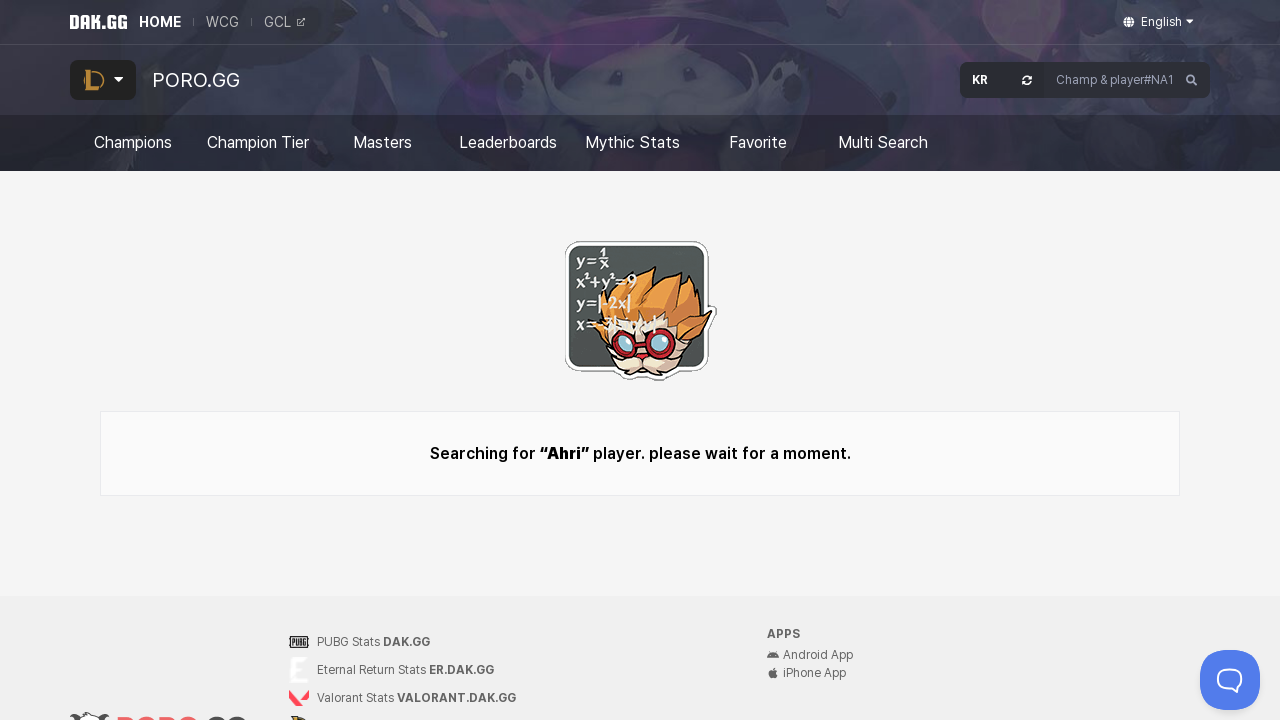

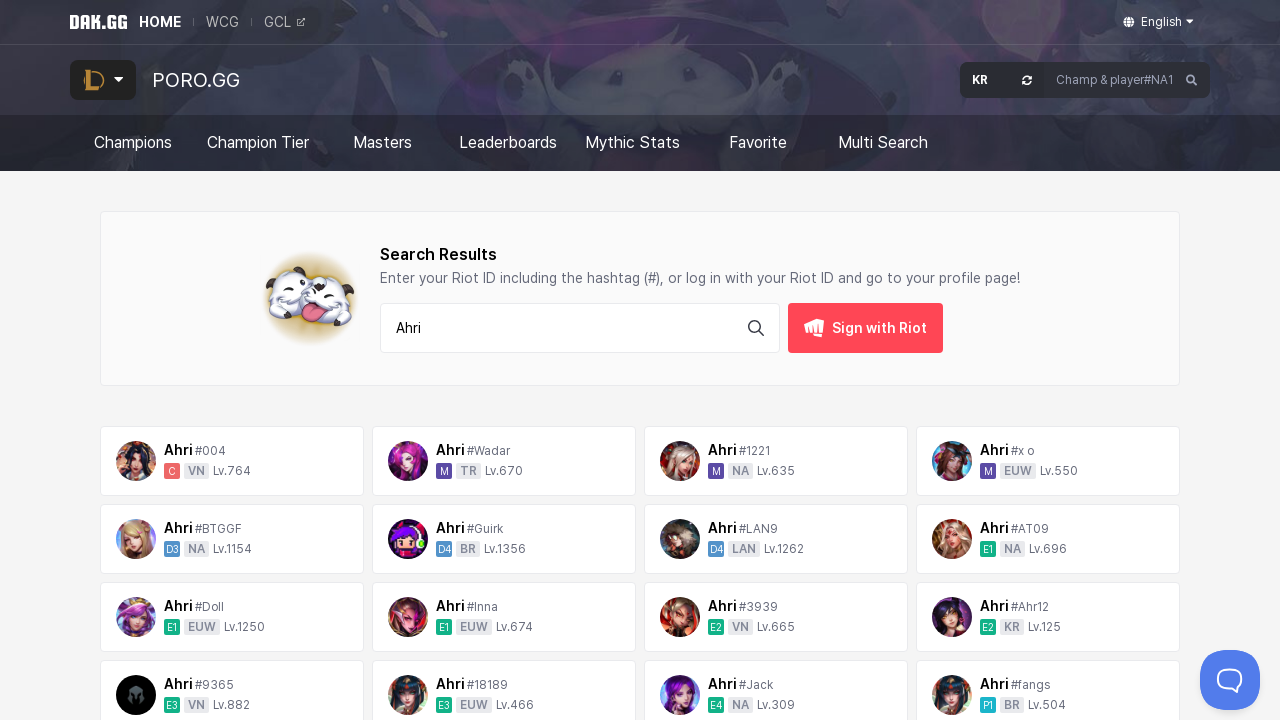